Tests a web form by filling a textarea with text, submitting the form, and verifying the confirmation message is displayed.

Starting URL: https://www.selenium.dev/selenium/web/web-form.html

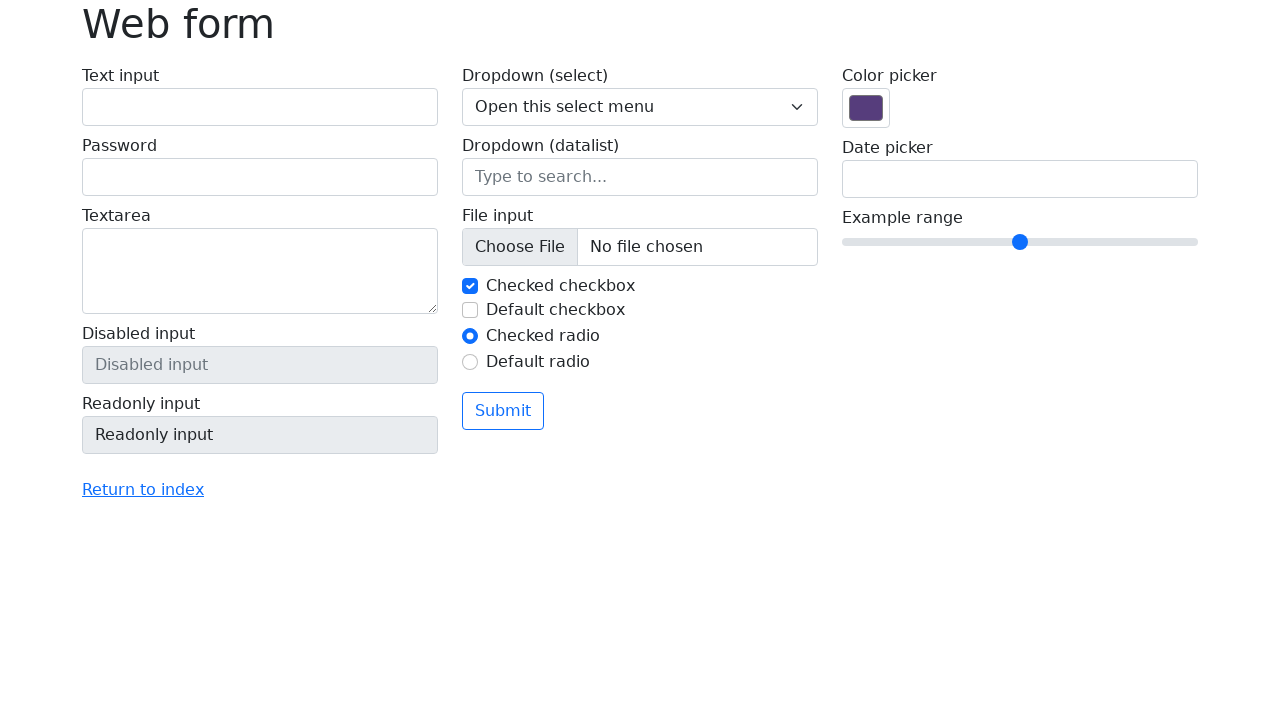

Filled textarea with 'Selenium Test' on textarea[name='my-textarea']
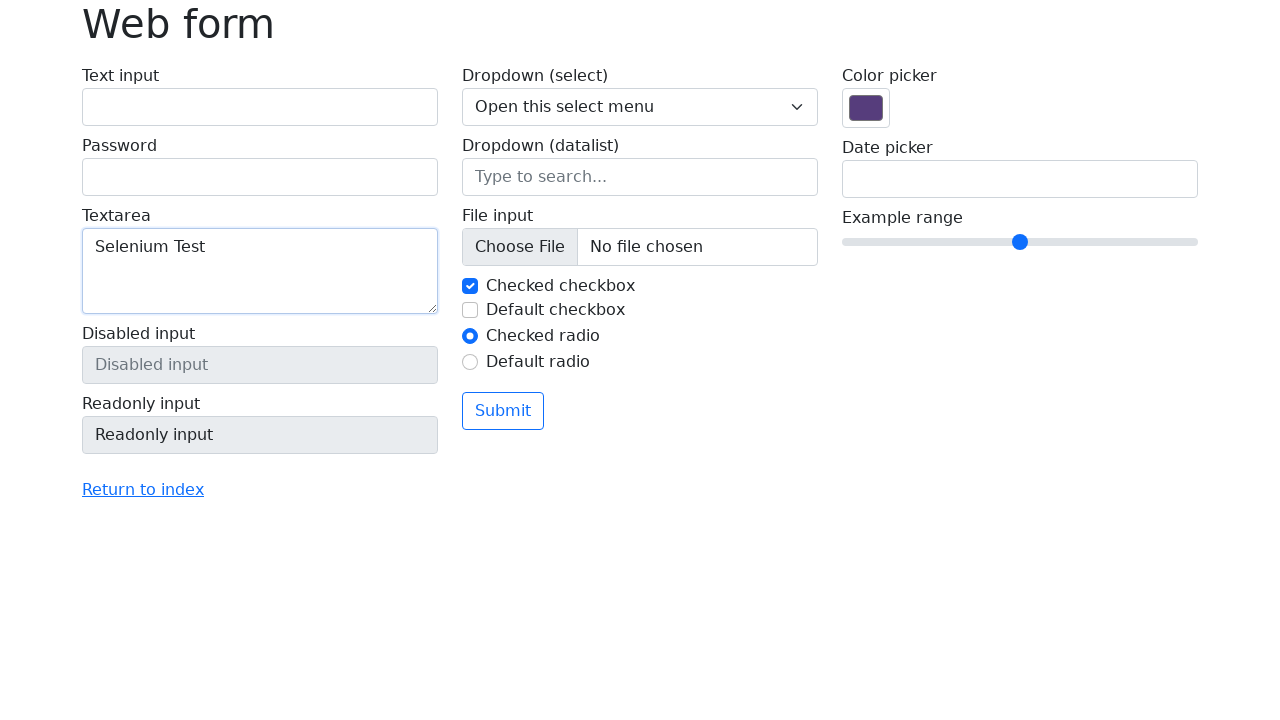

Clicked submit button at (503, 411) on button
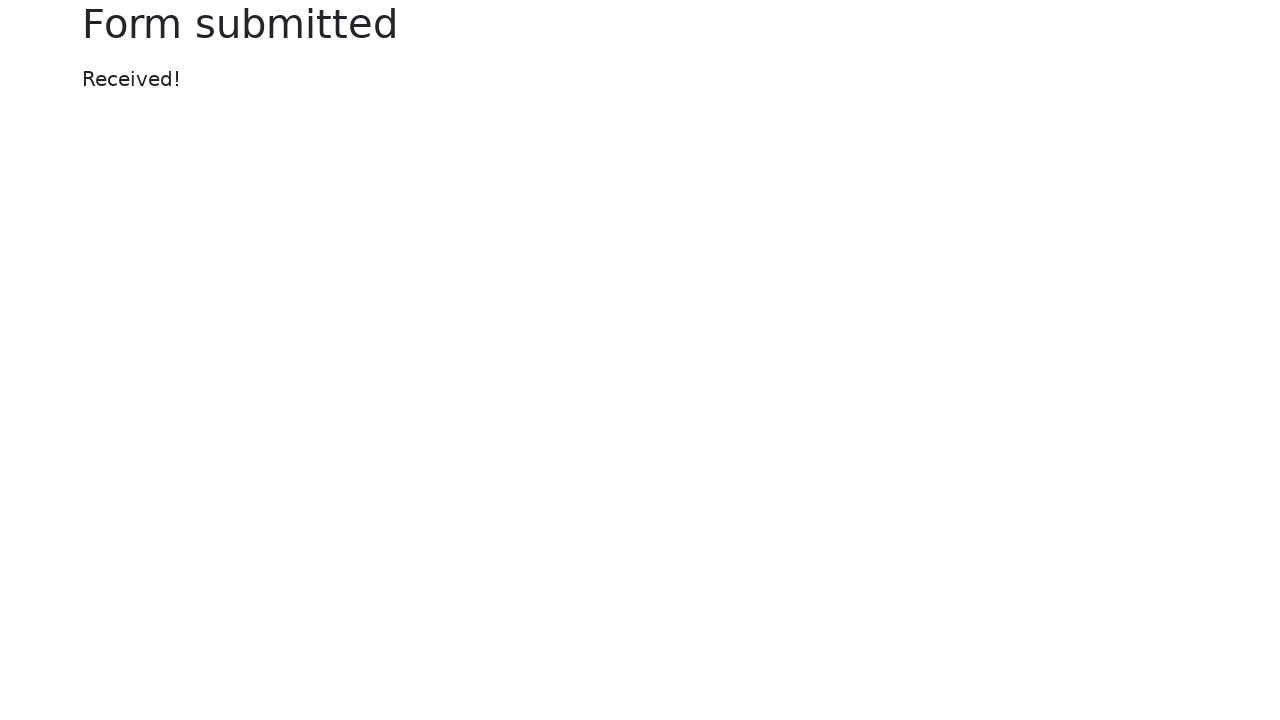

Confirmation message element loaded
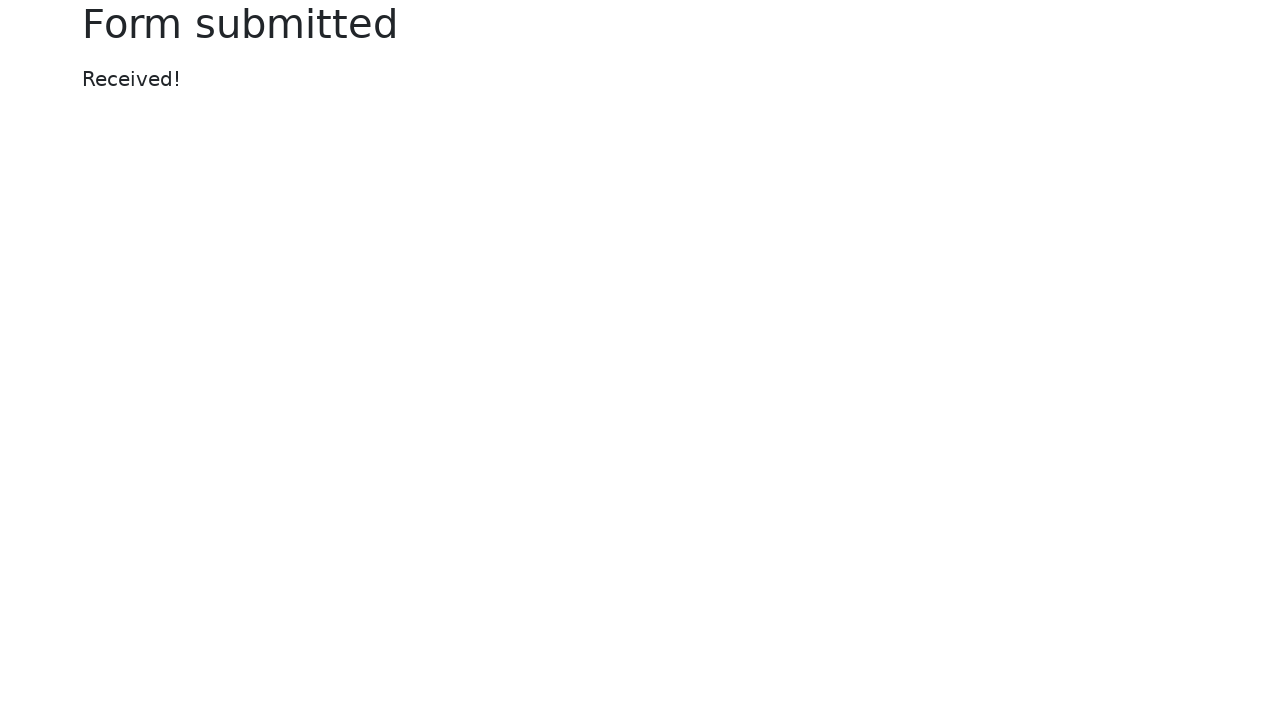

Verified confirmation message displays 'Received!'
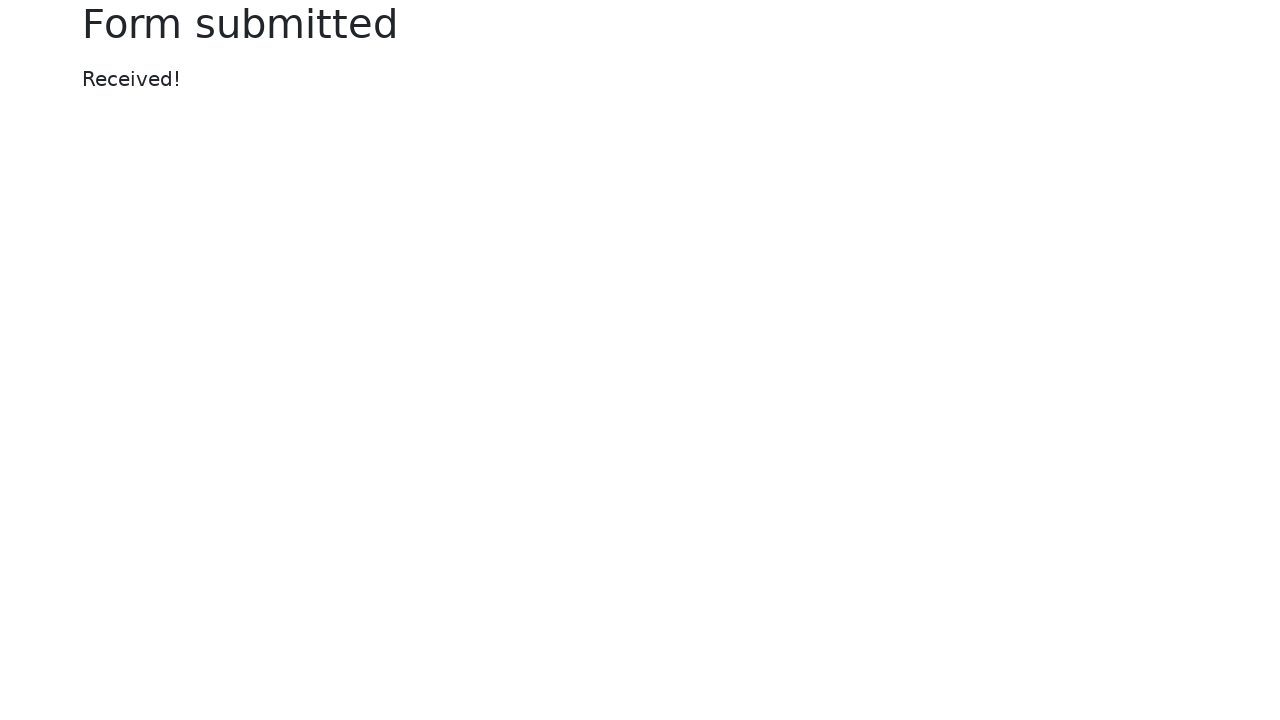

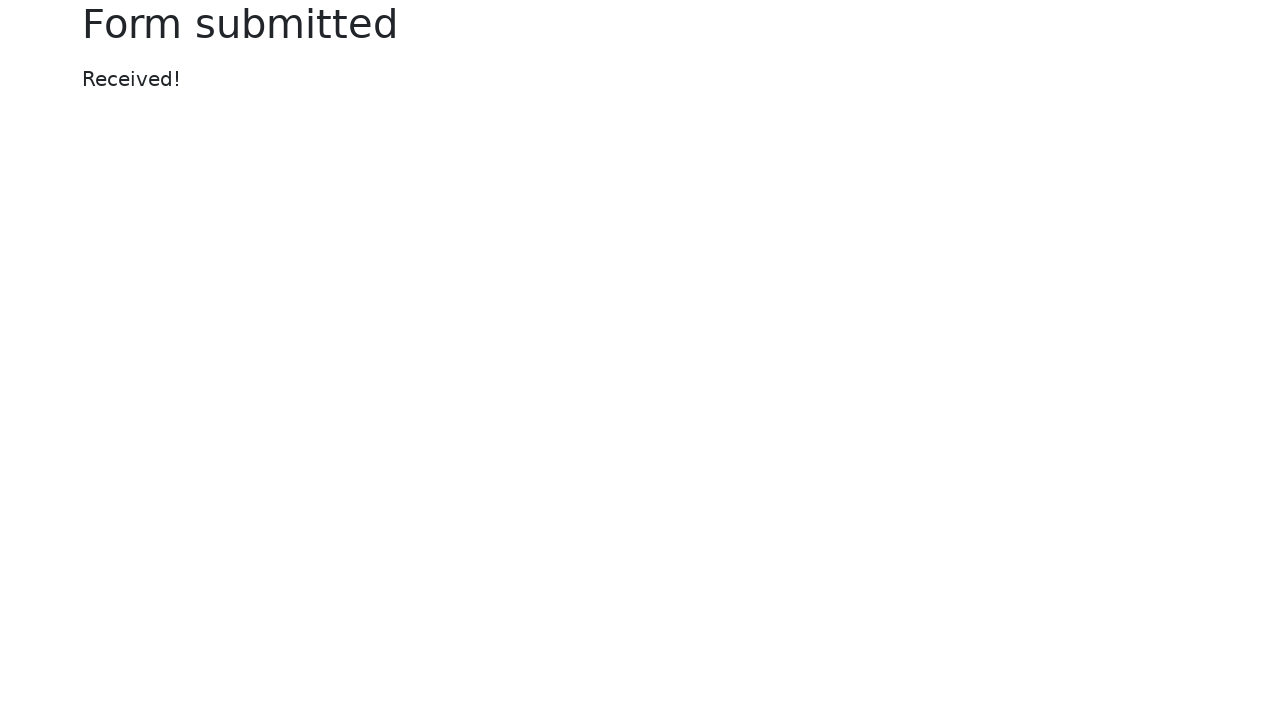